Tests an e-commerce grocery shopping flow by adding specific items (Cucumber, Brocolli, Cashews, Pista, Cauliflower) to cart, proceeding to checkout, and applying a promo code

Starting URL: https://www.rahulshettyacademy.com/seleniumPractise/#/

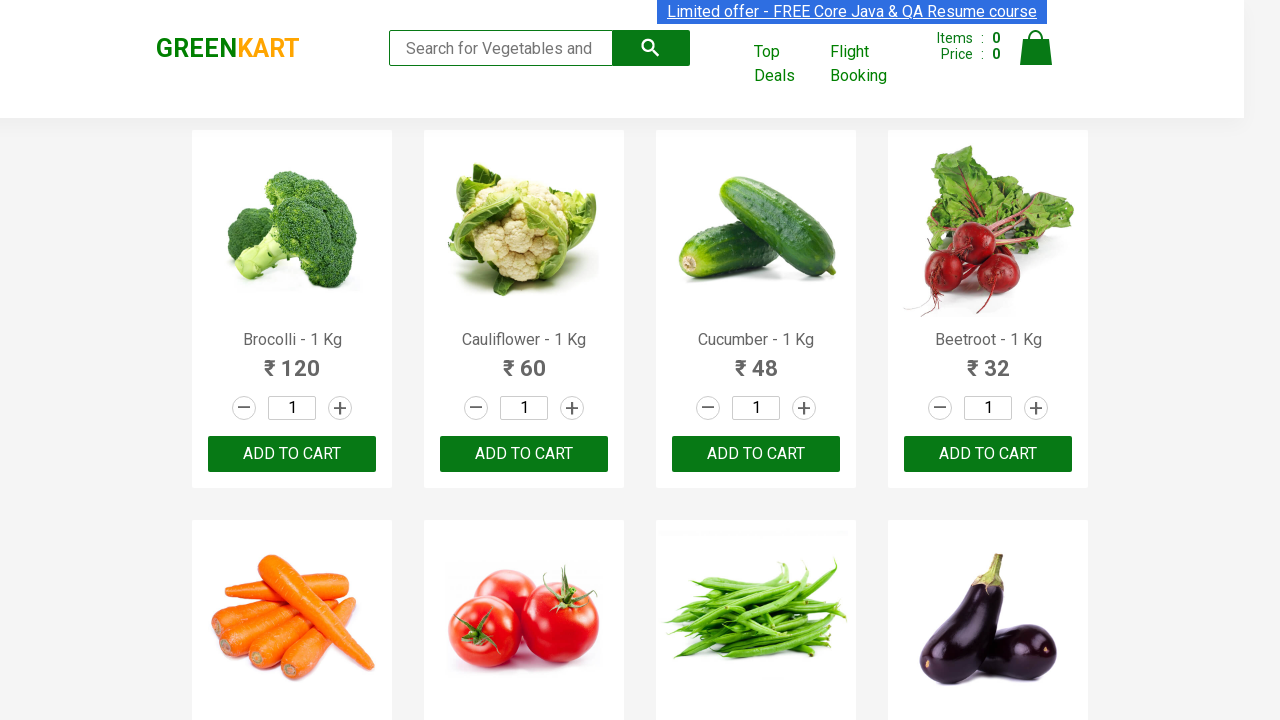

Waited for products to load on GreenMart page
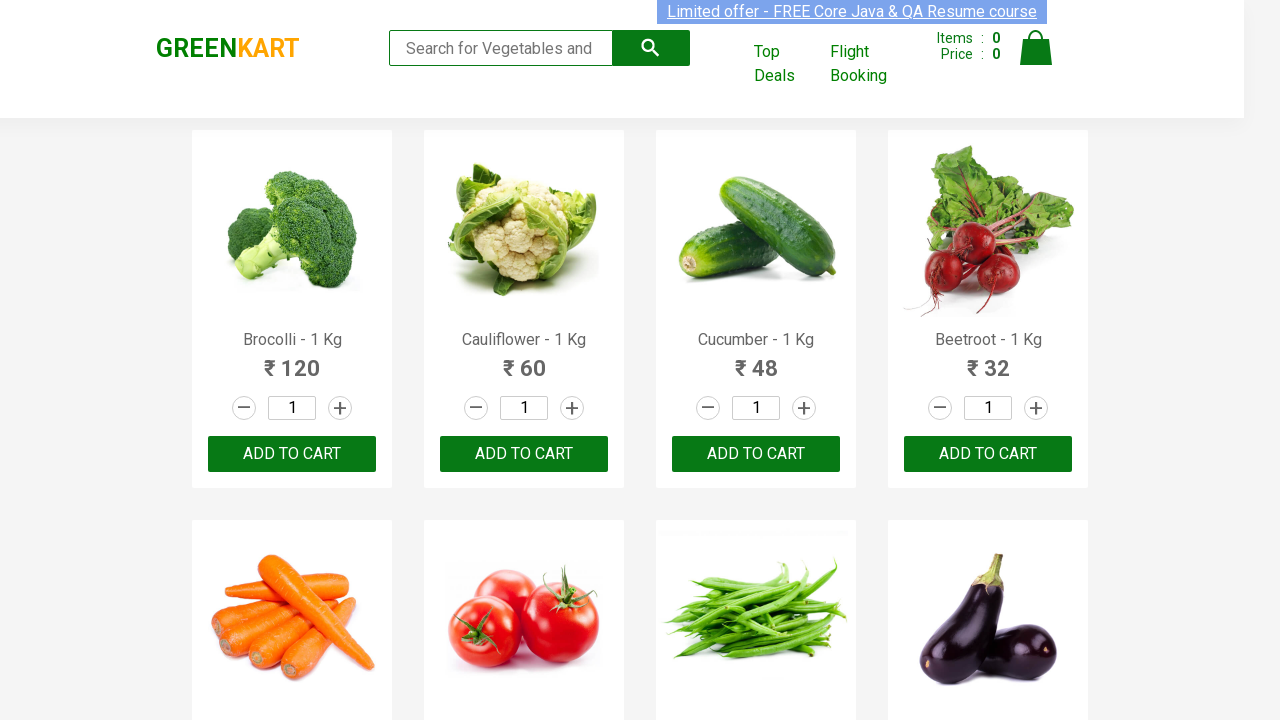

Retrieved all product name elements
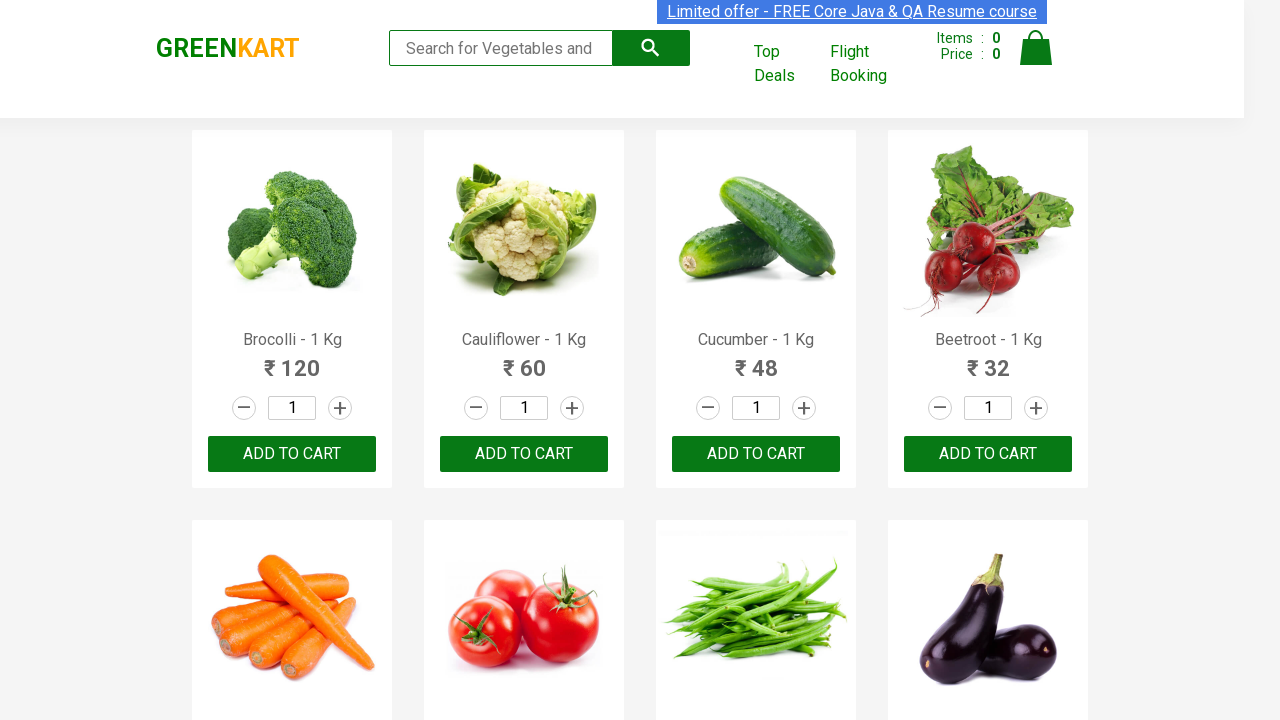

Retrieved all add to cart button elements
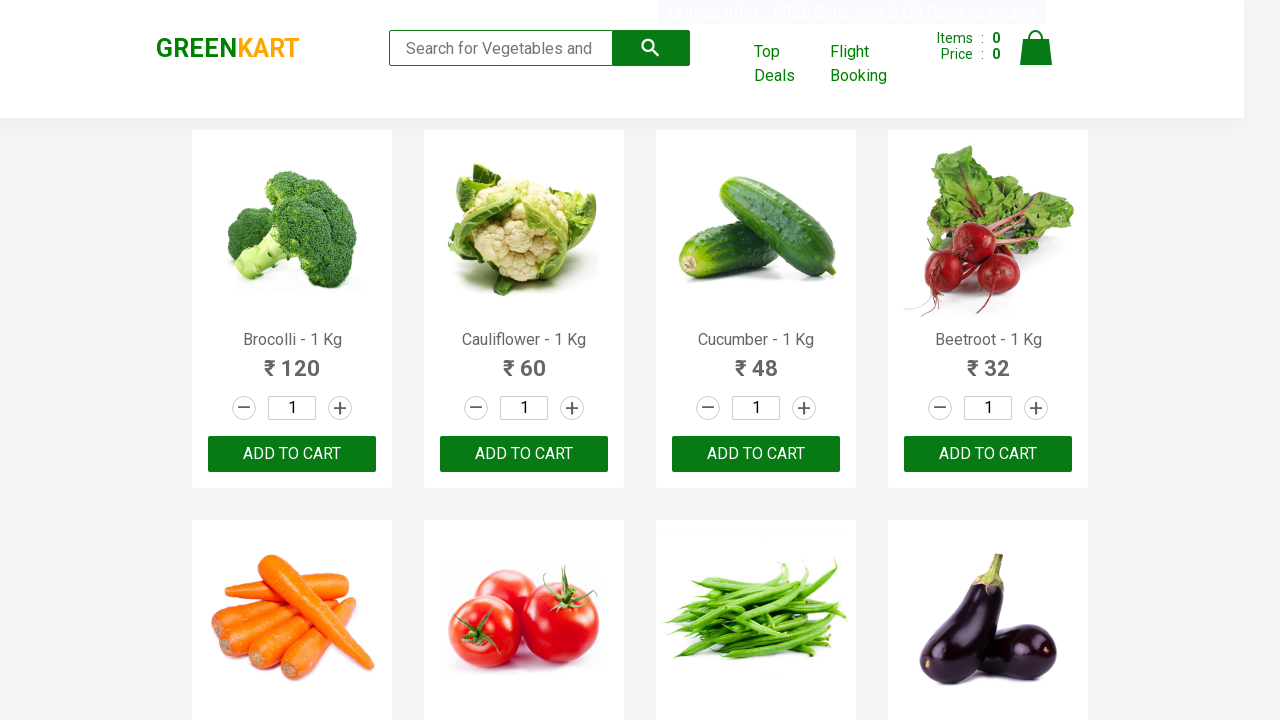

Added Brocolli to cart at (292, 454) on xpath=//*[@class='product-action'] >> nth=0
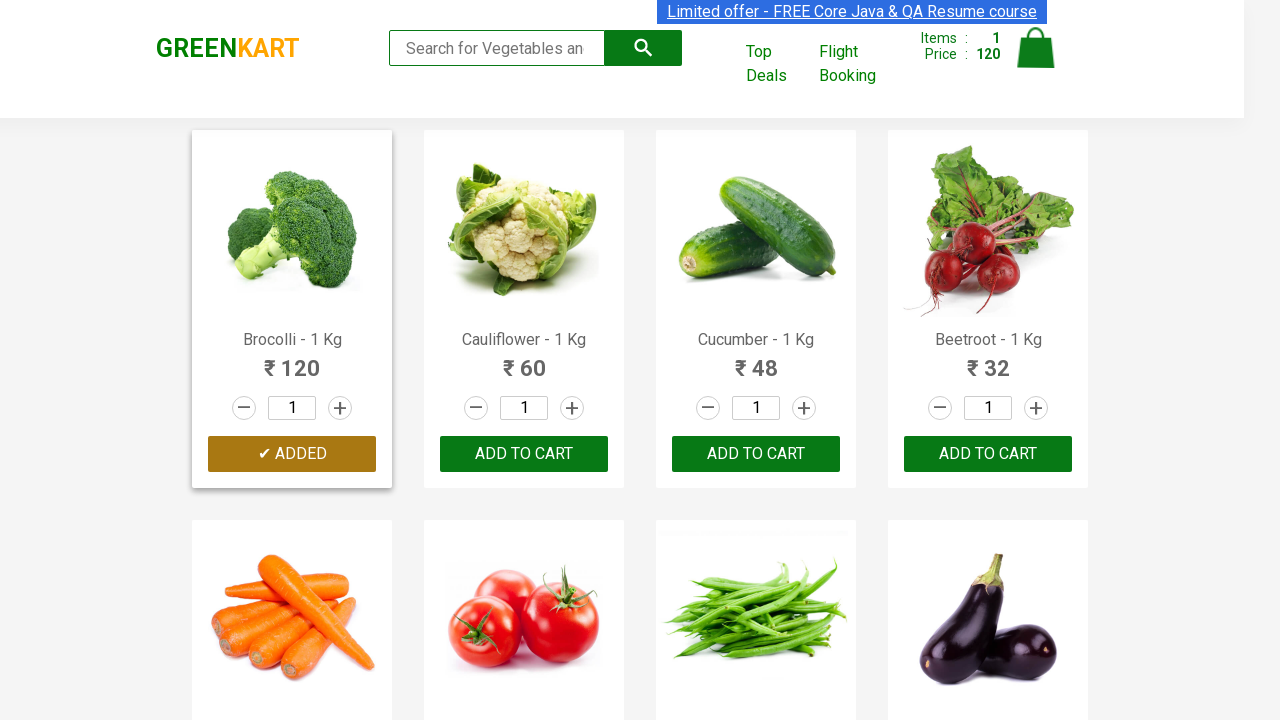

Added Cauliflower to cart at (524, 454) on xpath=//*[@class='product-action'] >> nth=1
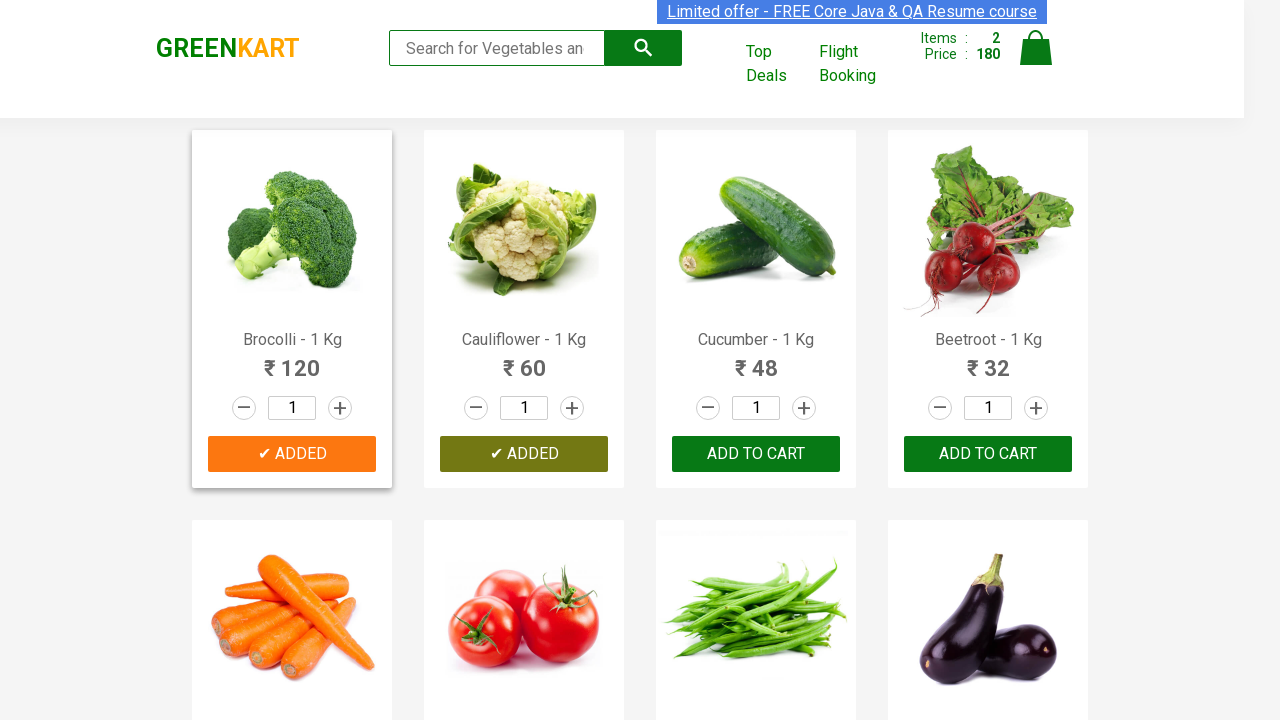

Added Cucumber to cart at (756, 454) on xpath=//*[@class='product-action'] >> nth=2
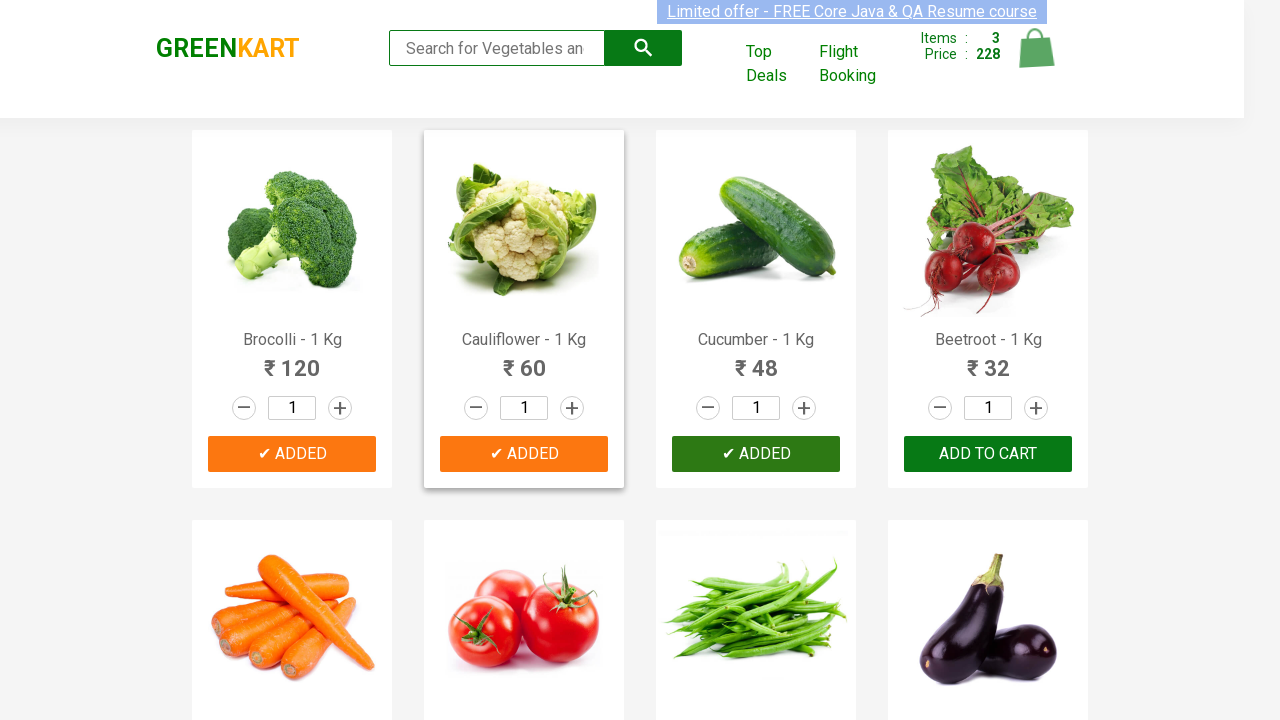

Added Pista to cart at (756, 360) on xpath=//*[@class='product-action'] >> nth=26
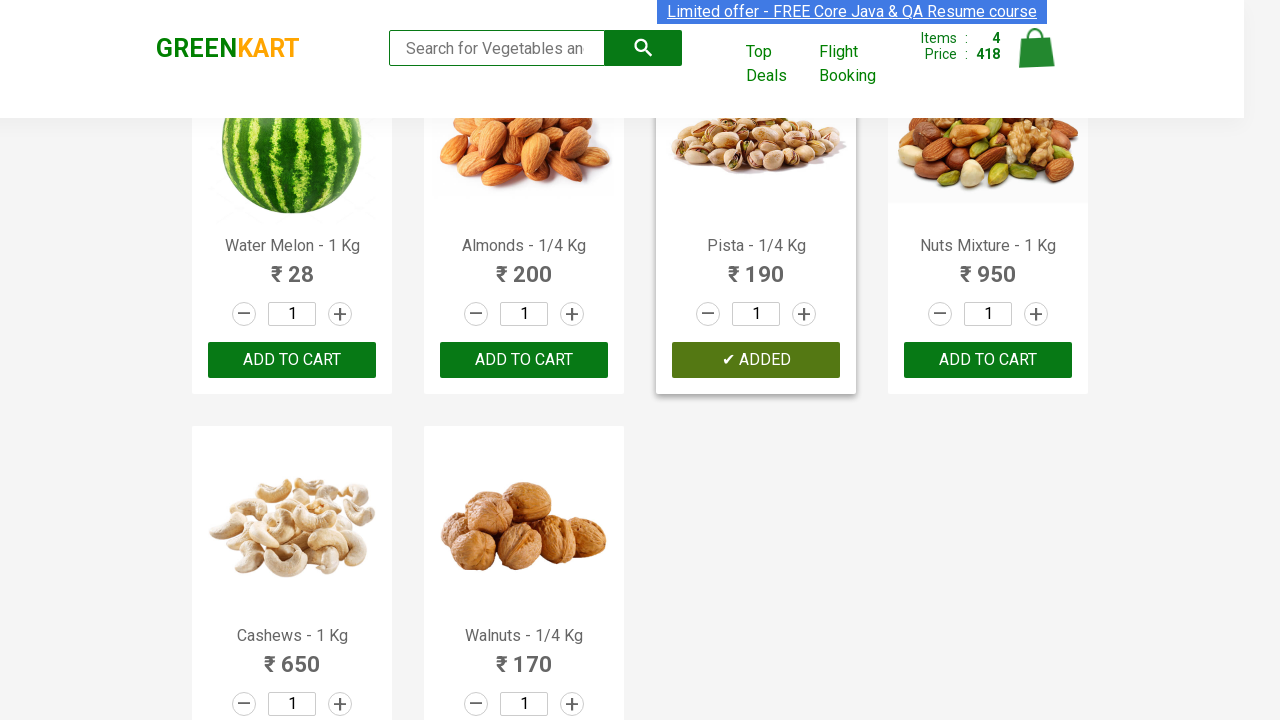

Added Cashews to cart at (292, 686) on xpath=//*[@class='product-action'] >> nth=28
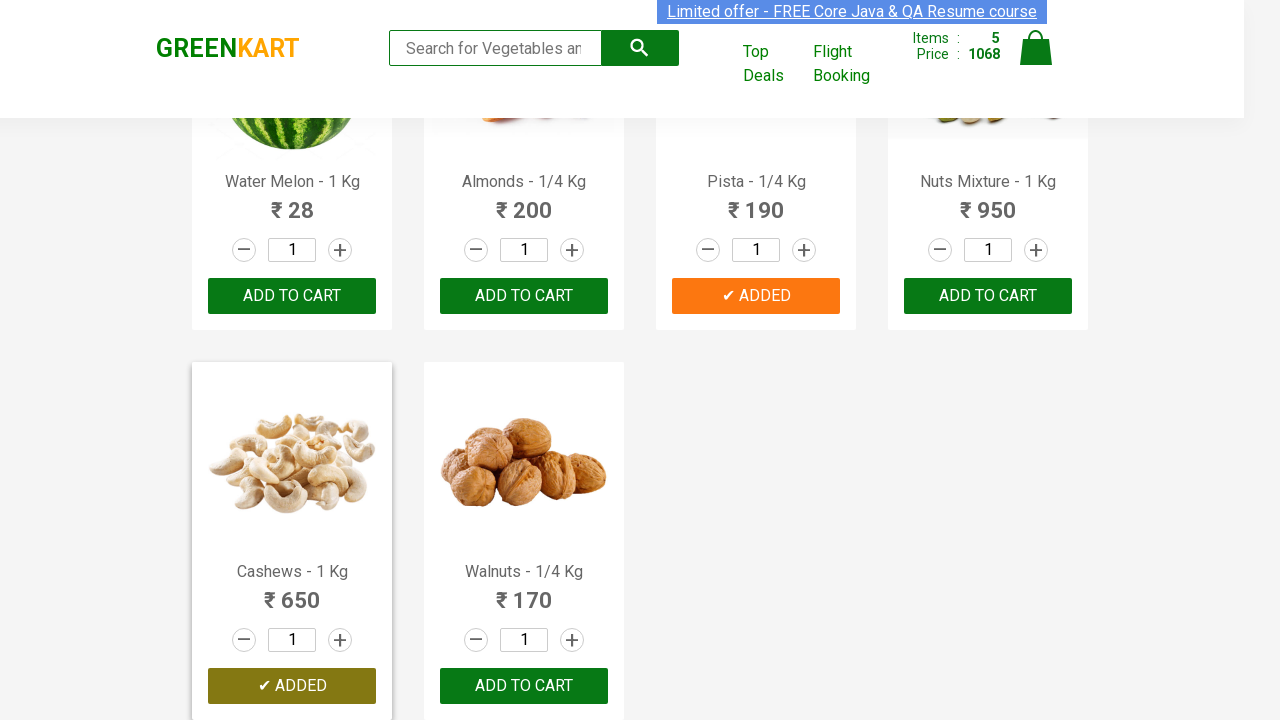

Clicked cart icon to view shopping cart at (1036, 59) on xpath=//*[@class='cart-icon']
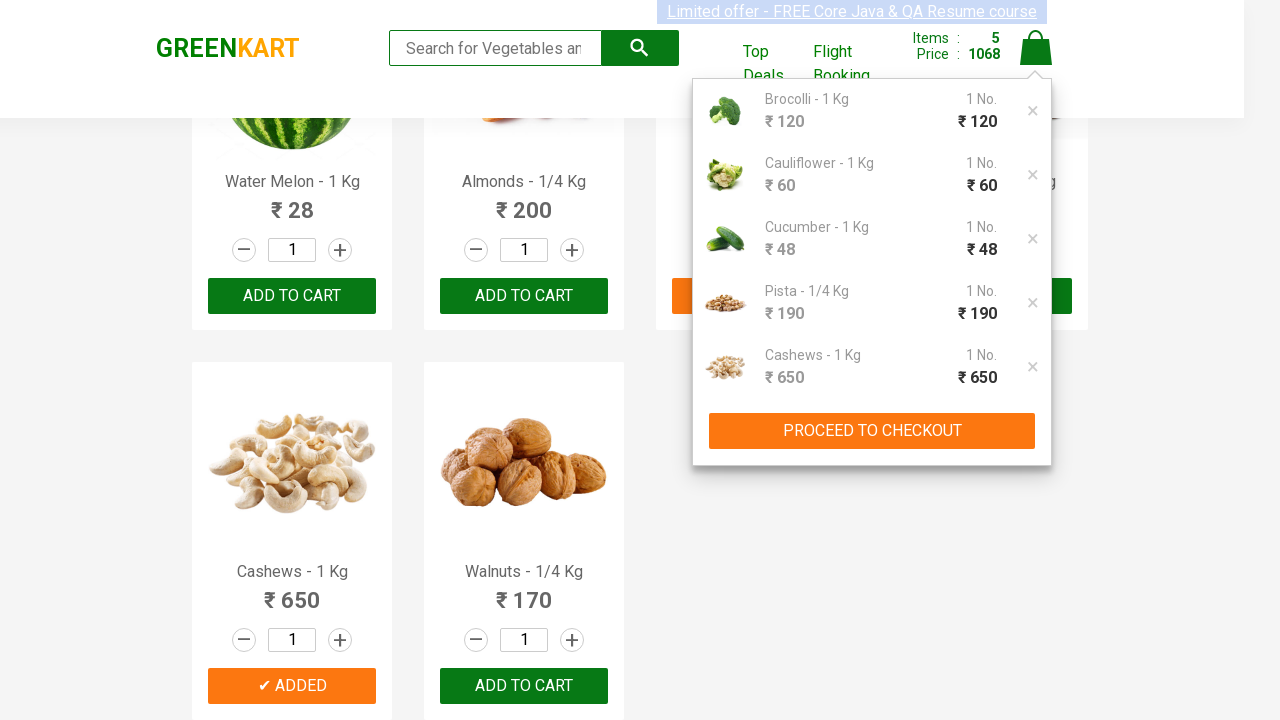

Clicked PROCEED TO CHECKOUT button at (872, 431) on xpath=//*[contains(text(),'PROCEED')]
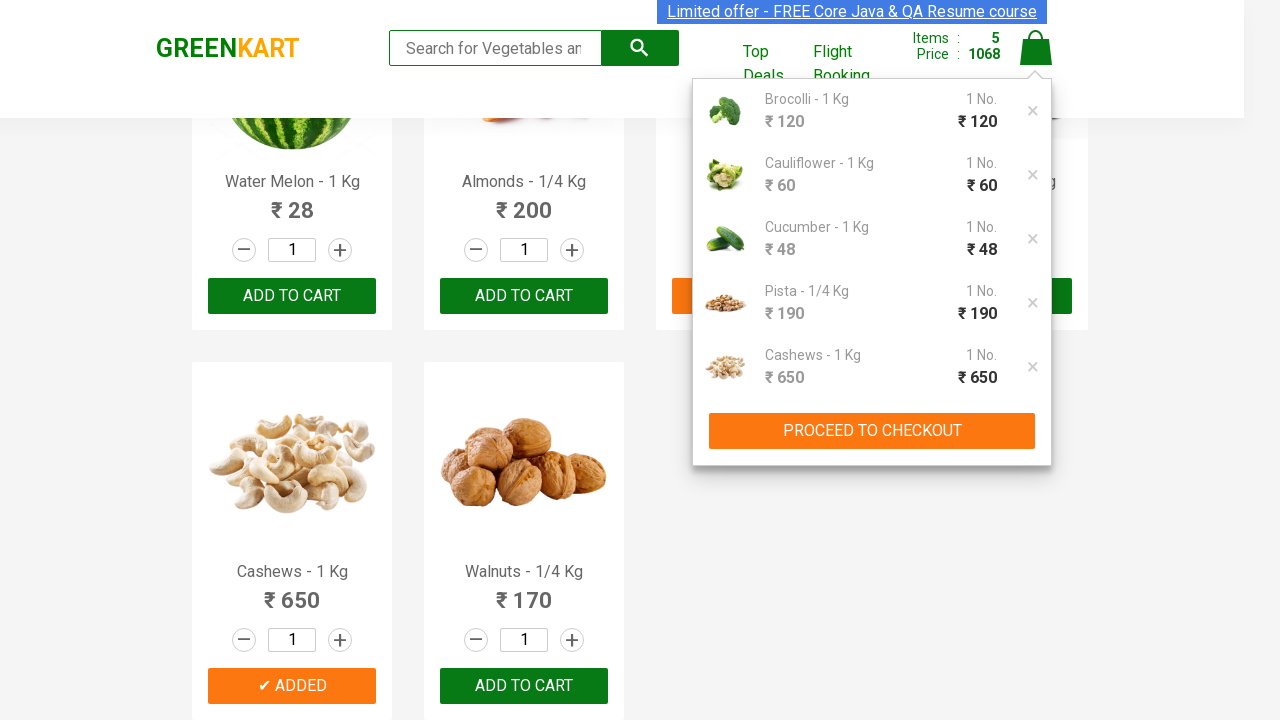

Entered promo code 'rahulshettyacademy' on input.promoCode
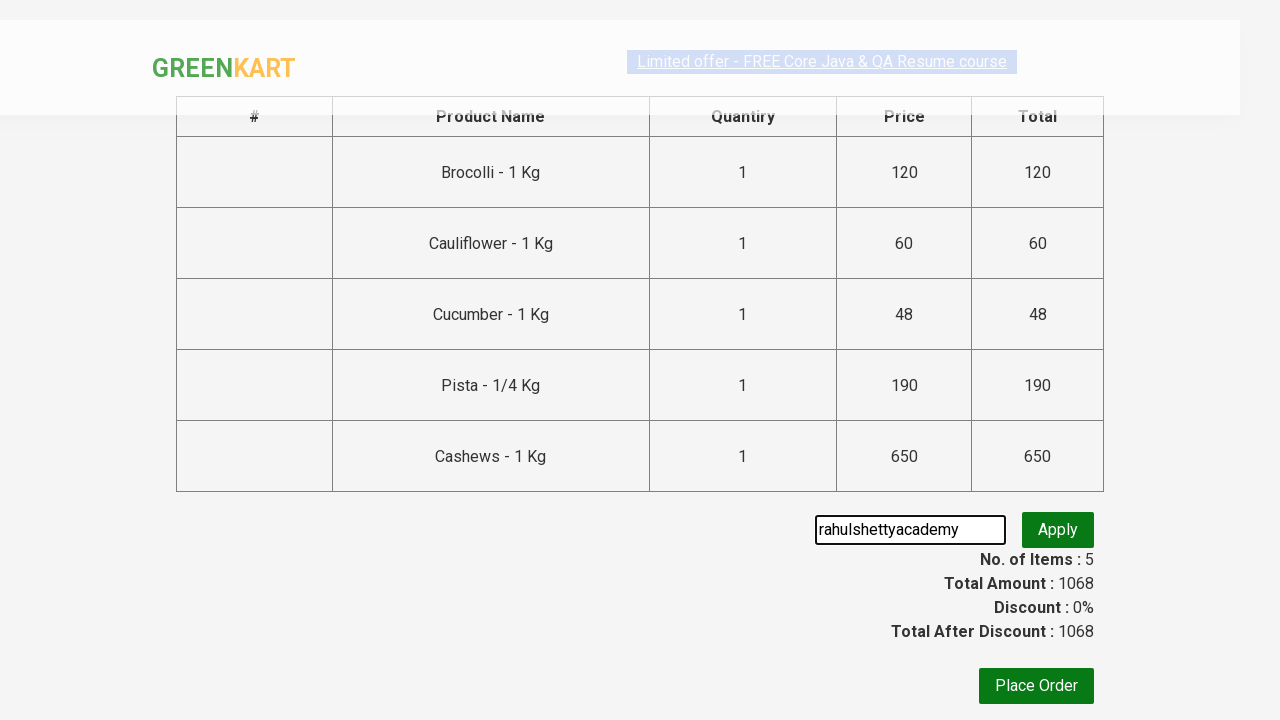

Clicked apply promo button at (1058, 530) on button.promoBtn
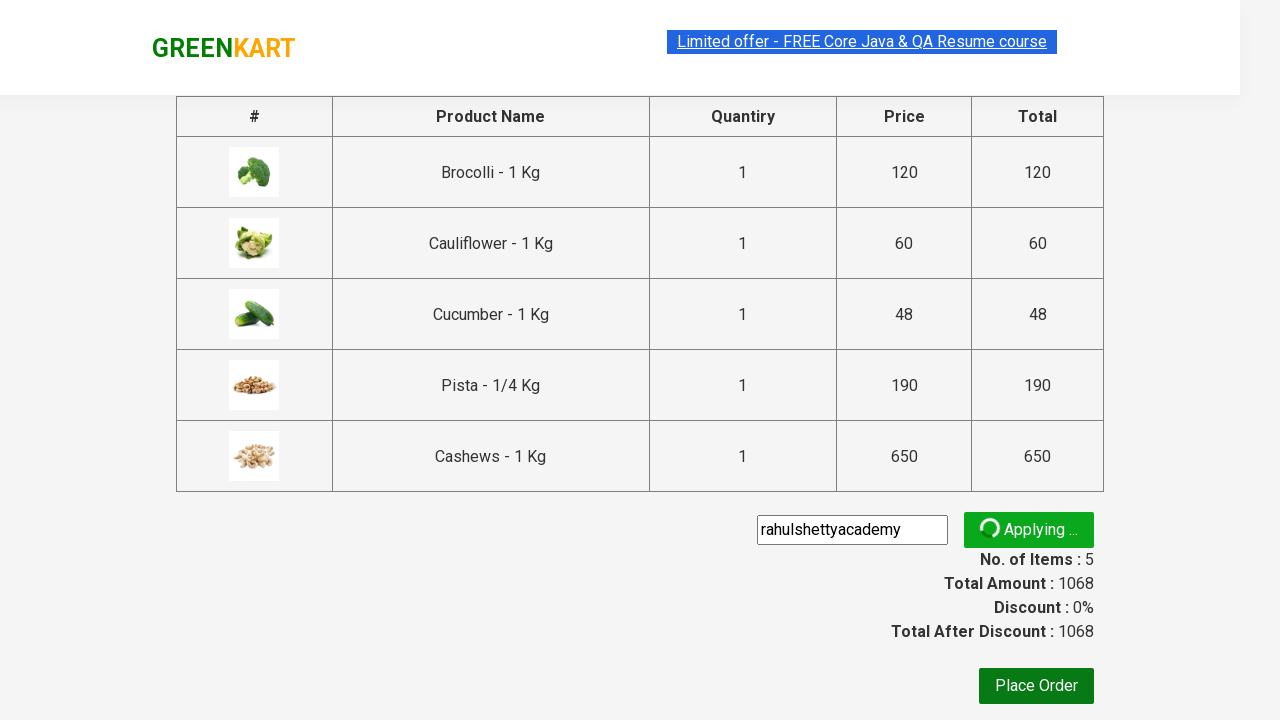

Promo code applied successfully and discount information displayed
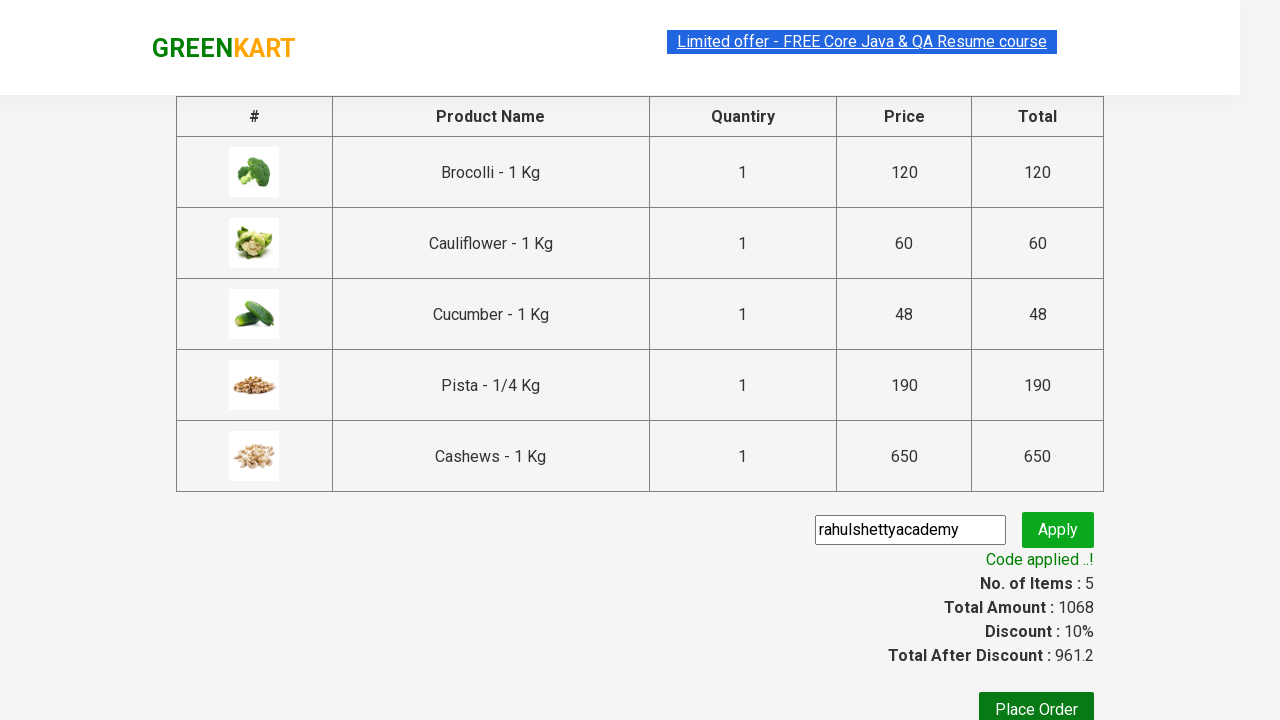

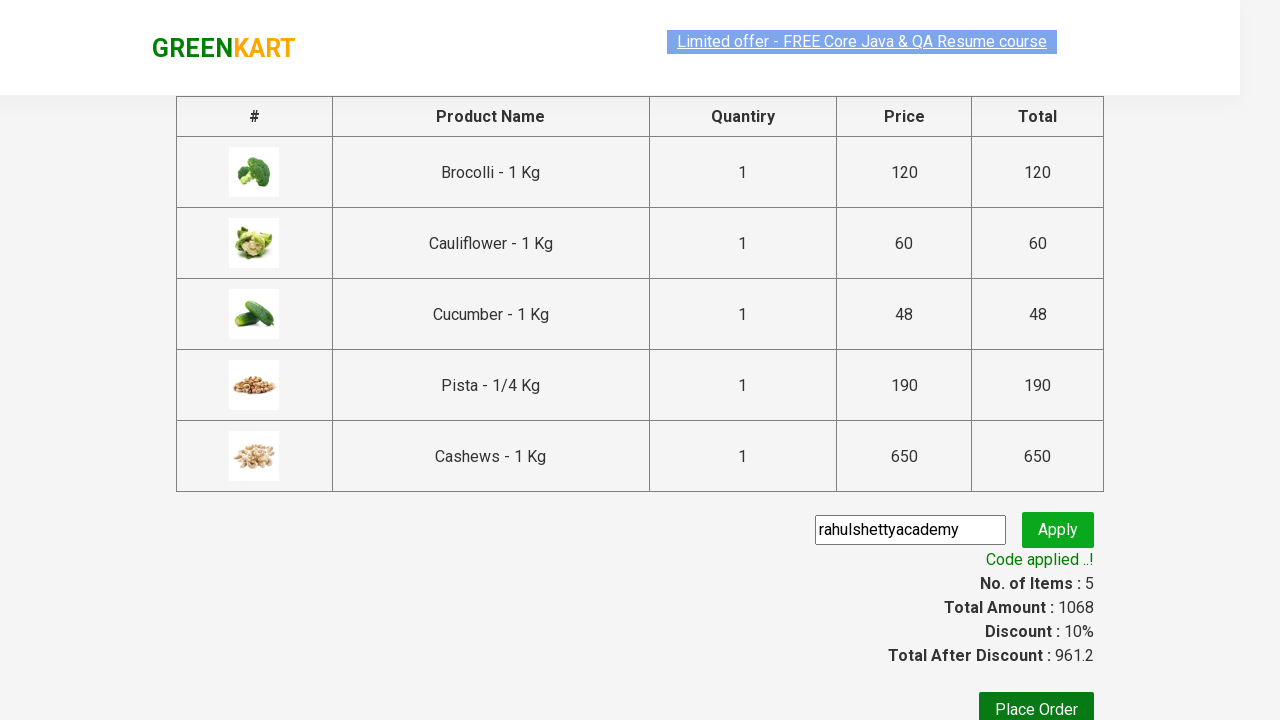